Tests double-click functionality on W3Schools demo page by entering text in a field, double-clicking a copy button, and verifying the text is copied to another field

Starting URL: https://www.w3schools.com/tags/tryit.asp?filename=tryhtml5_ev_ondblclick3

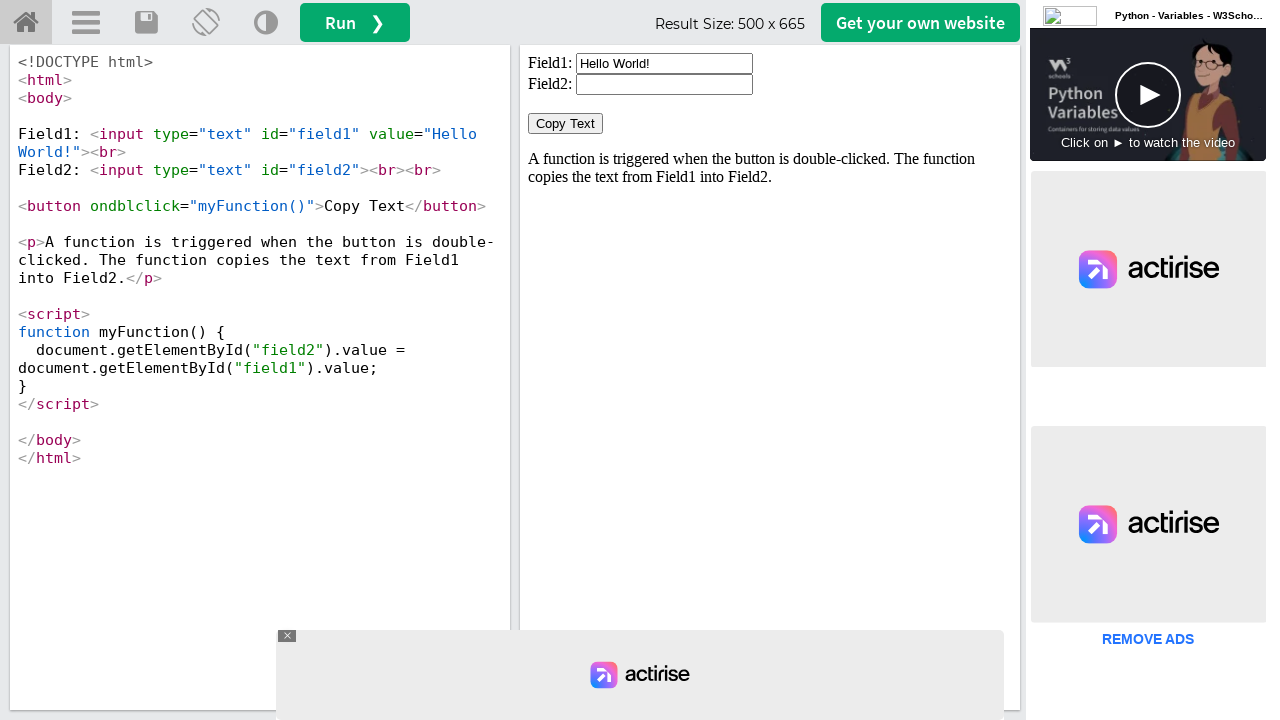

Located iframe containing the demo
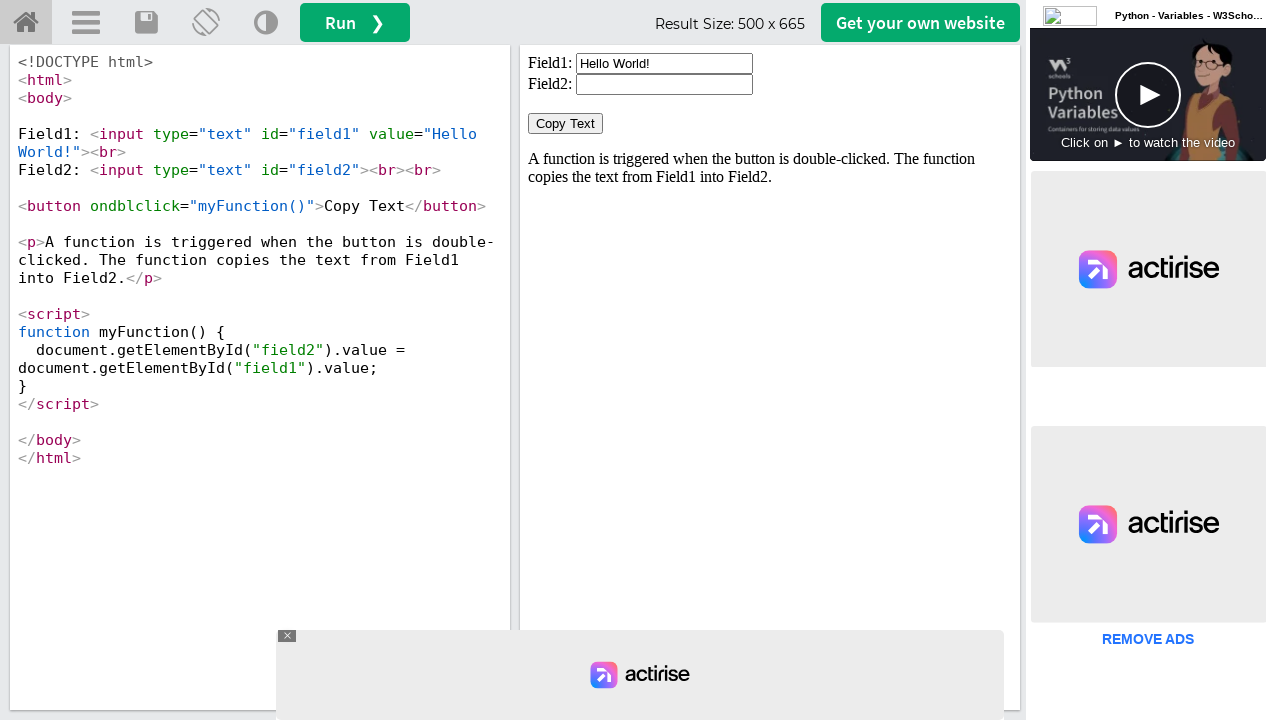

Cleared the first input field on iframe#iframeResult >> internal:control=enter-frame >> input#field1
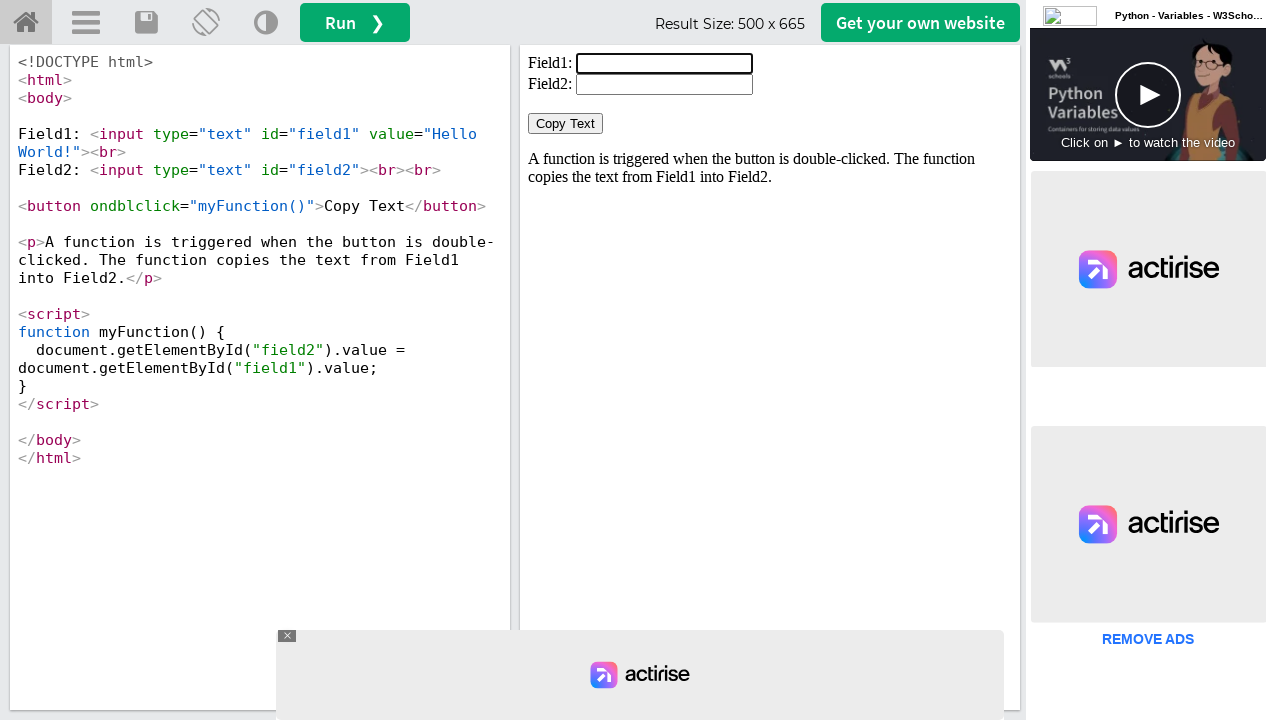

Filled the first input field with 'Suyog Borade' on iframe#iframeResult >> internal:control=enter-frame >> input#field1
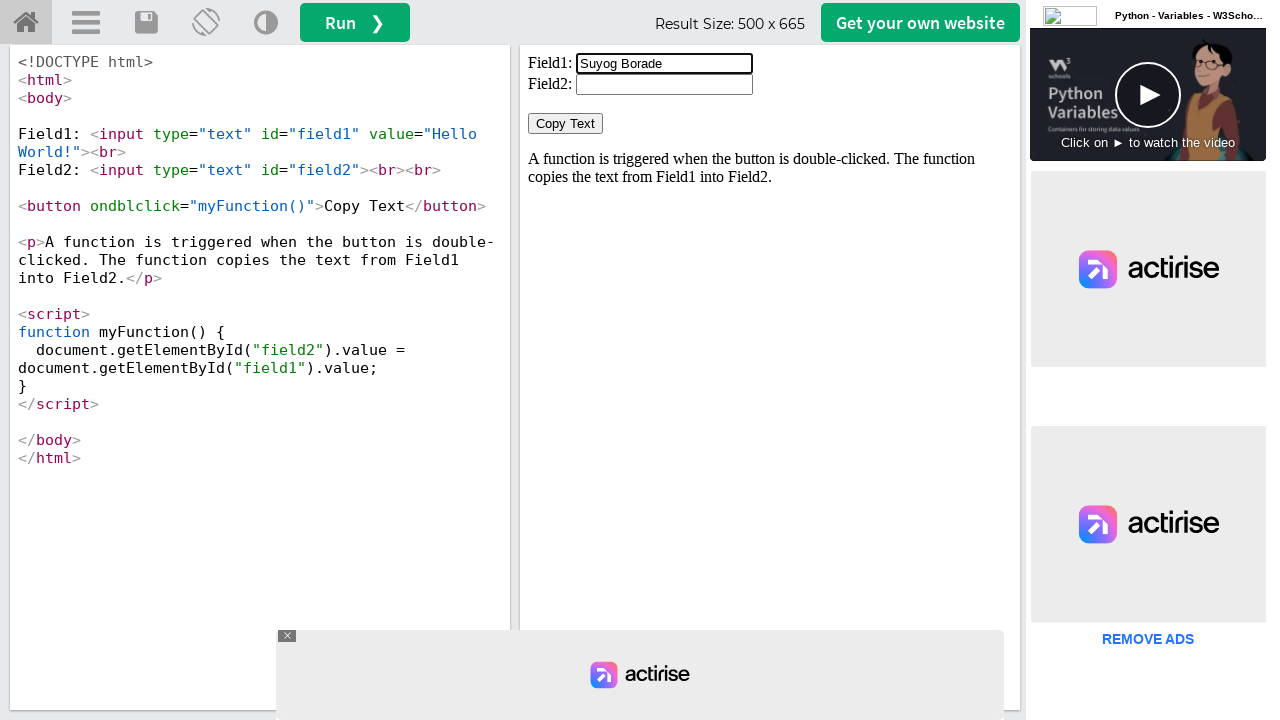

Double-clicked the 'Copy Text' button at (566, 124) on iframe#iframeResult >> internal:control=enter-frame >> button:has-text('Copy Tex
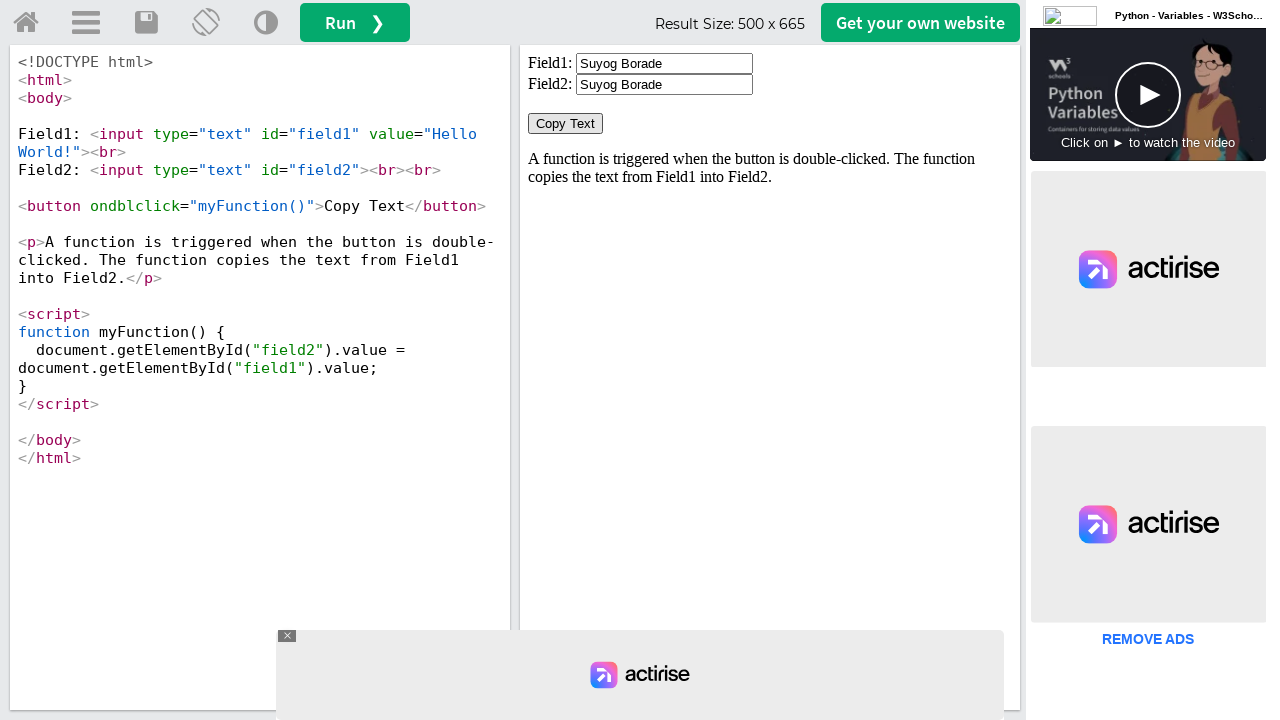

Retrieved the value from the second input field
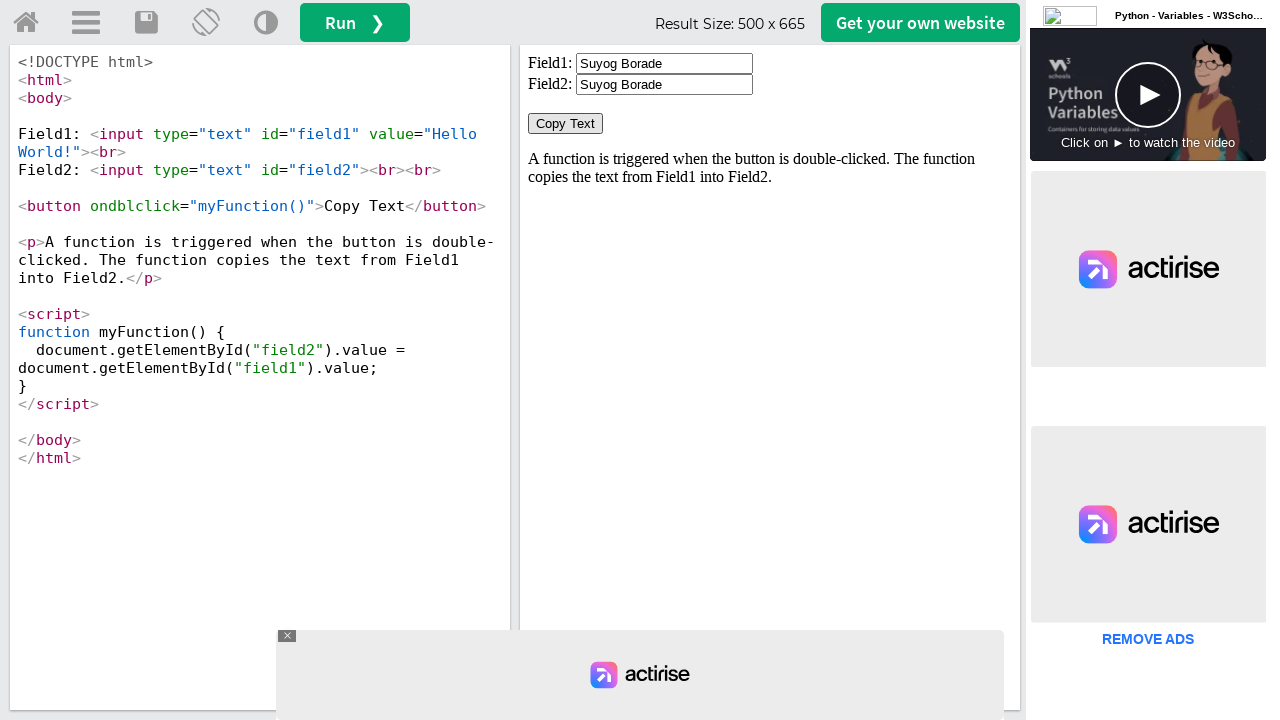

Verified that the second field contains 'Suyog Borade'
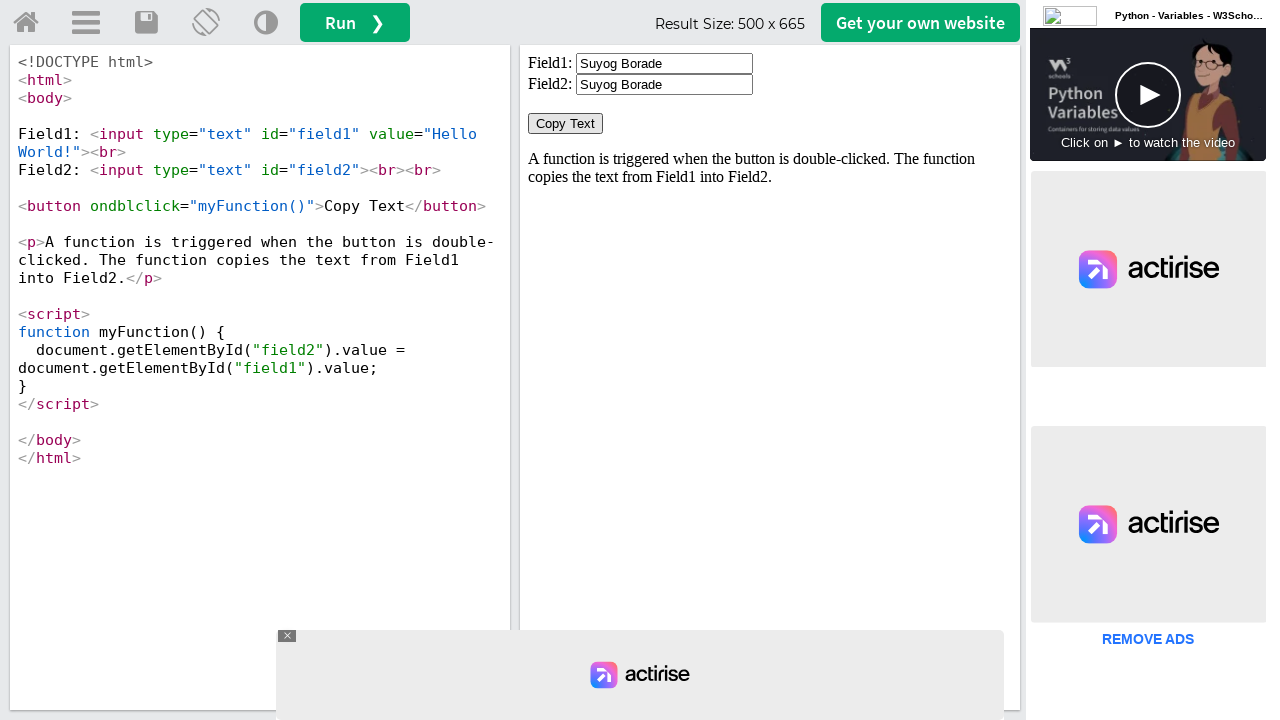

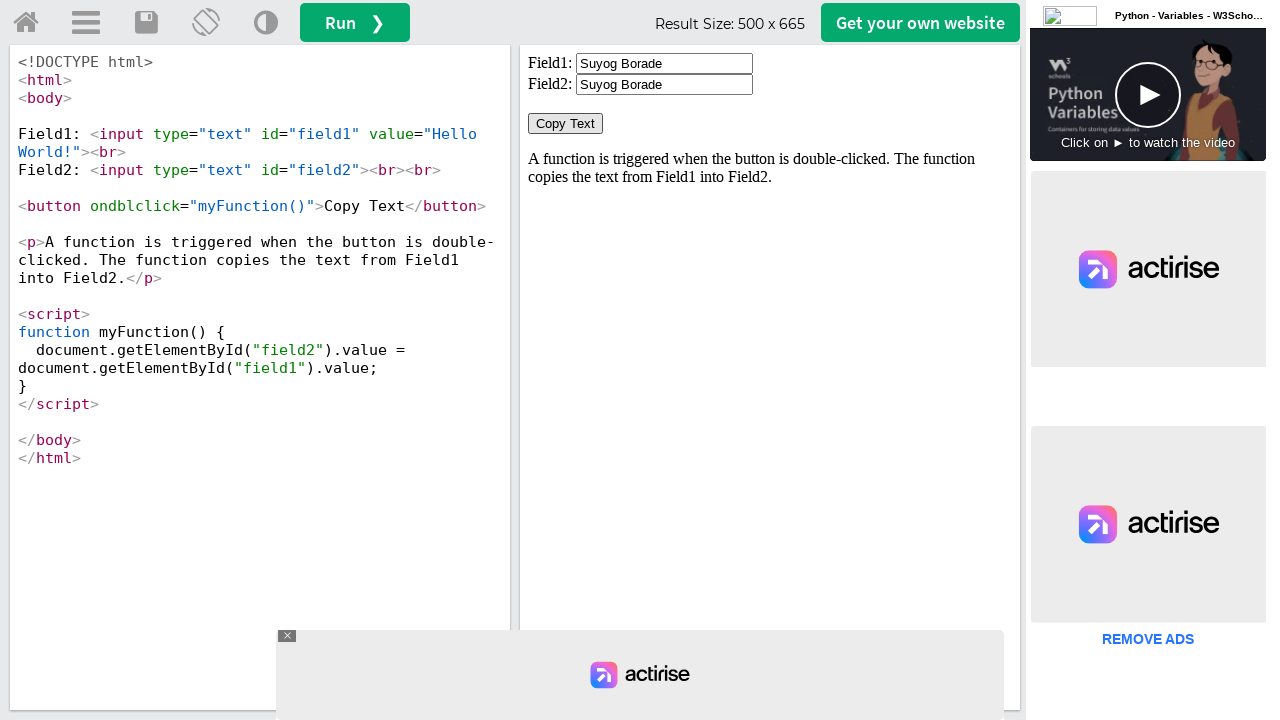